Tests a web table by scrolling to it, extracting values from a specific column, calculating their sum, and verifying it matches the displayed total amount

Starting URL: https://rahulshettyacademy.com/AutomationPractice/

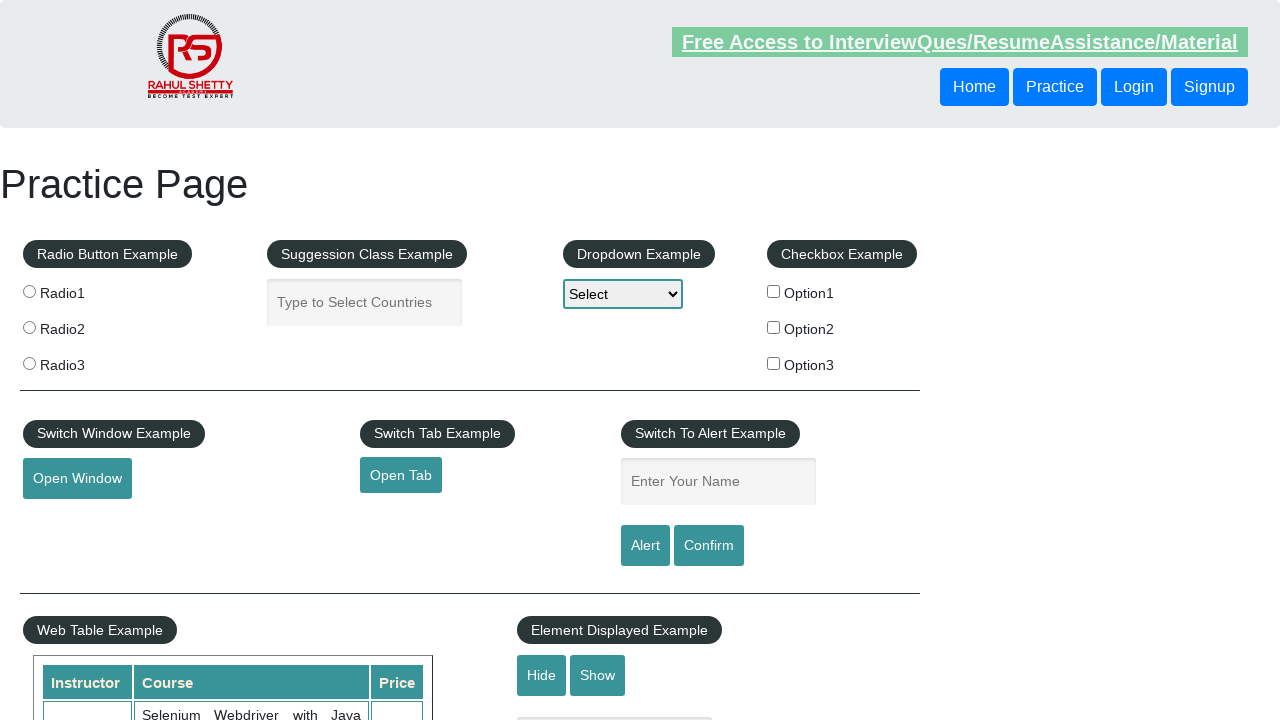

Scrolled down 500px to reveal the web table
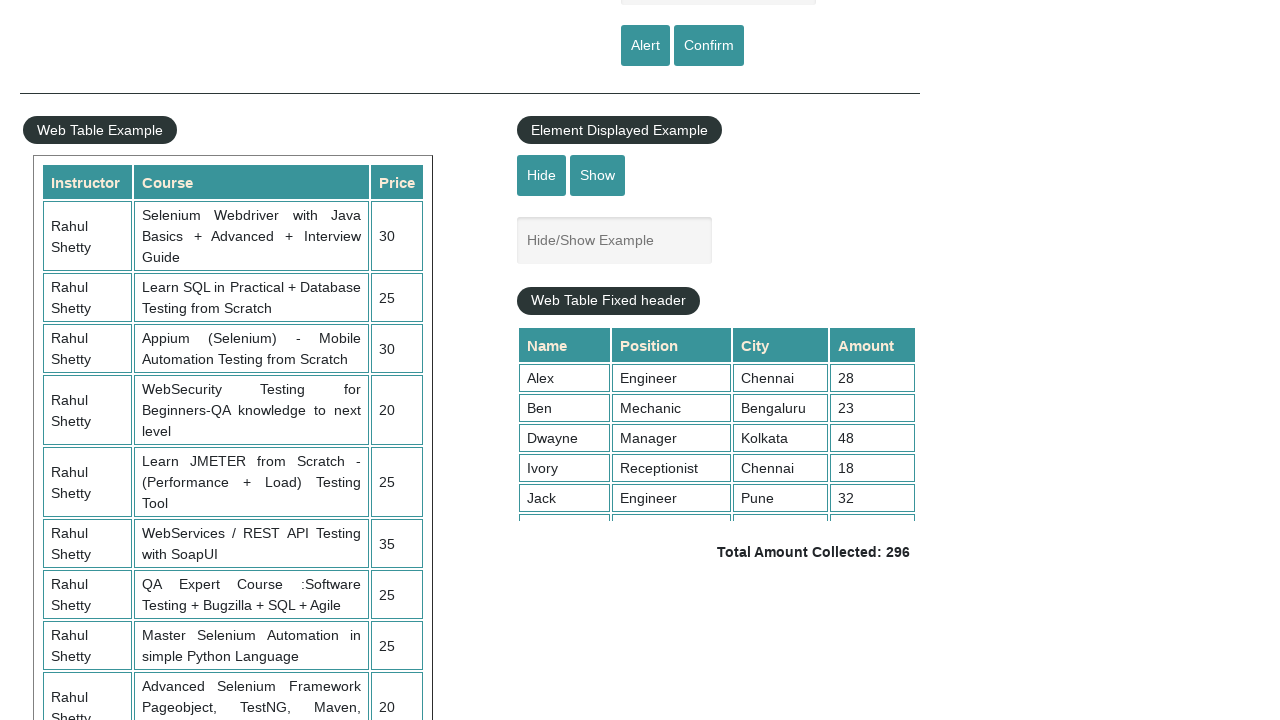

Waited for table with class 'tableFixHead' to be visible
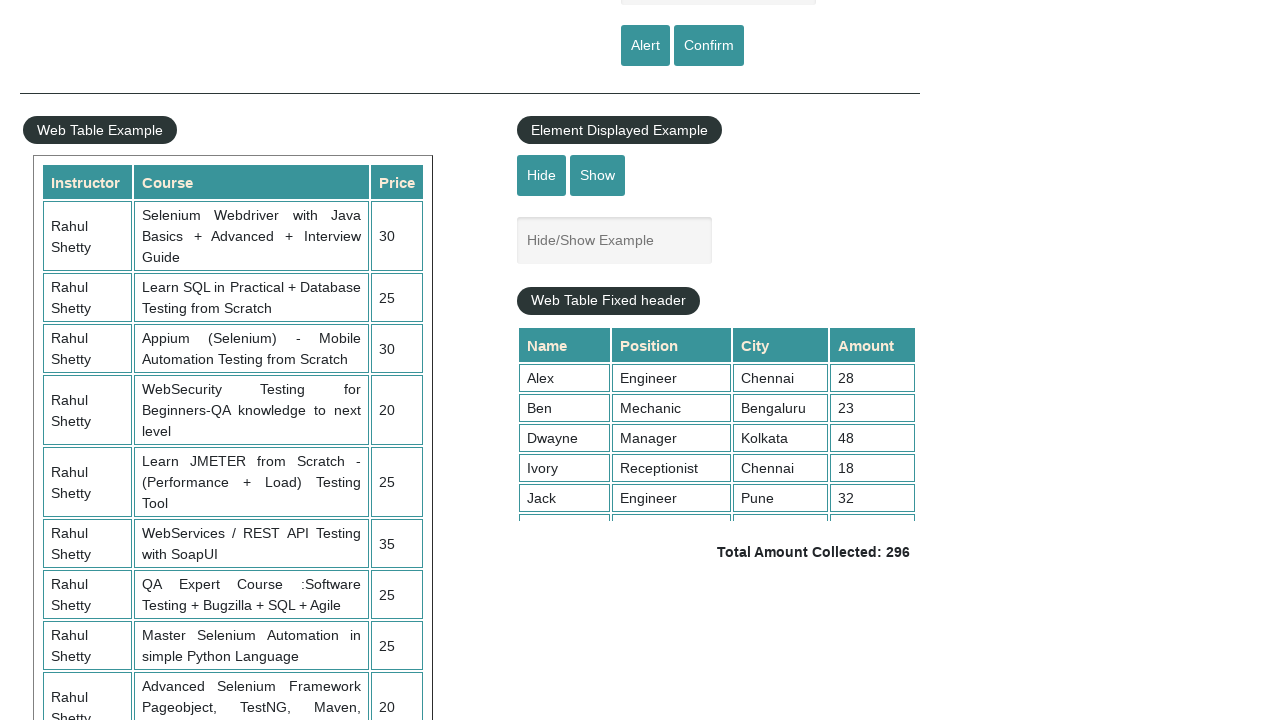

Scrolled within the table container to load all rows
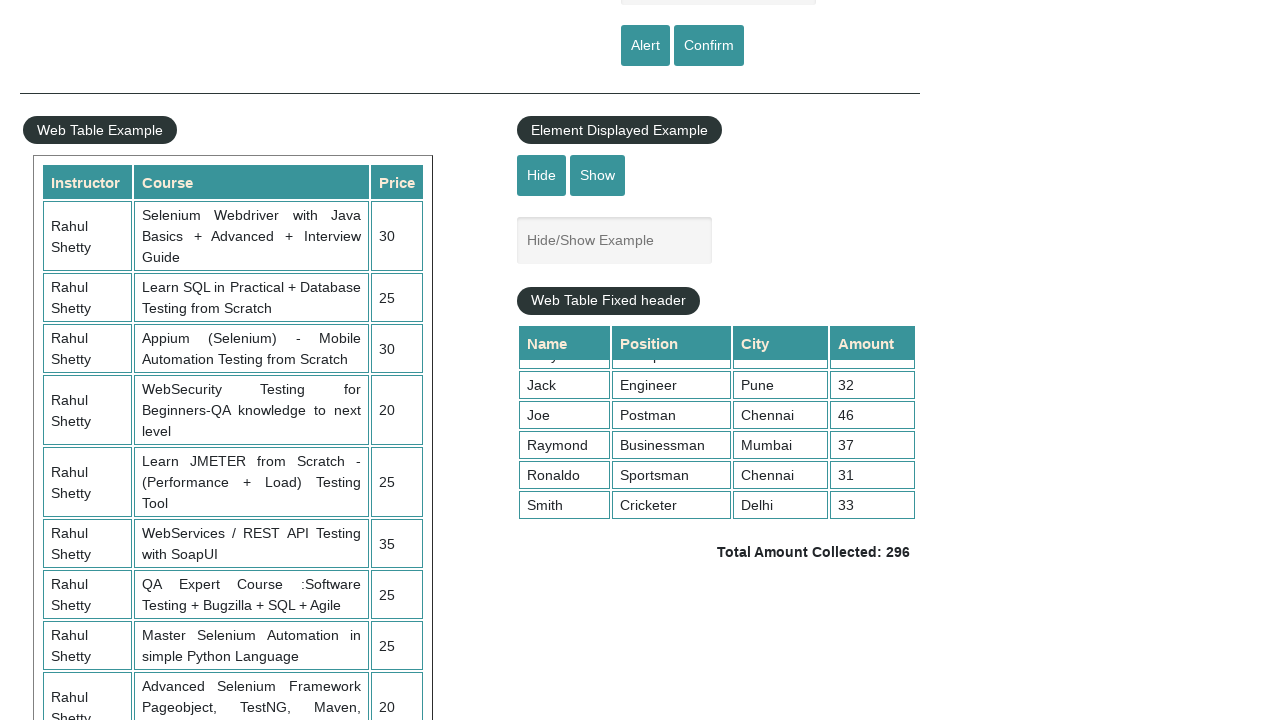

Extracted 9 values from the 4th column of the table
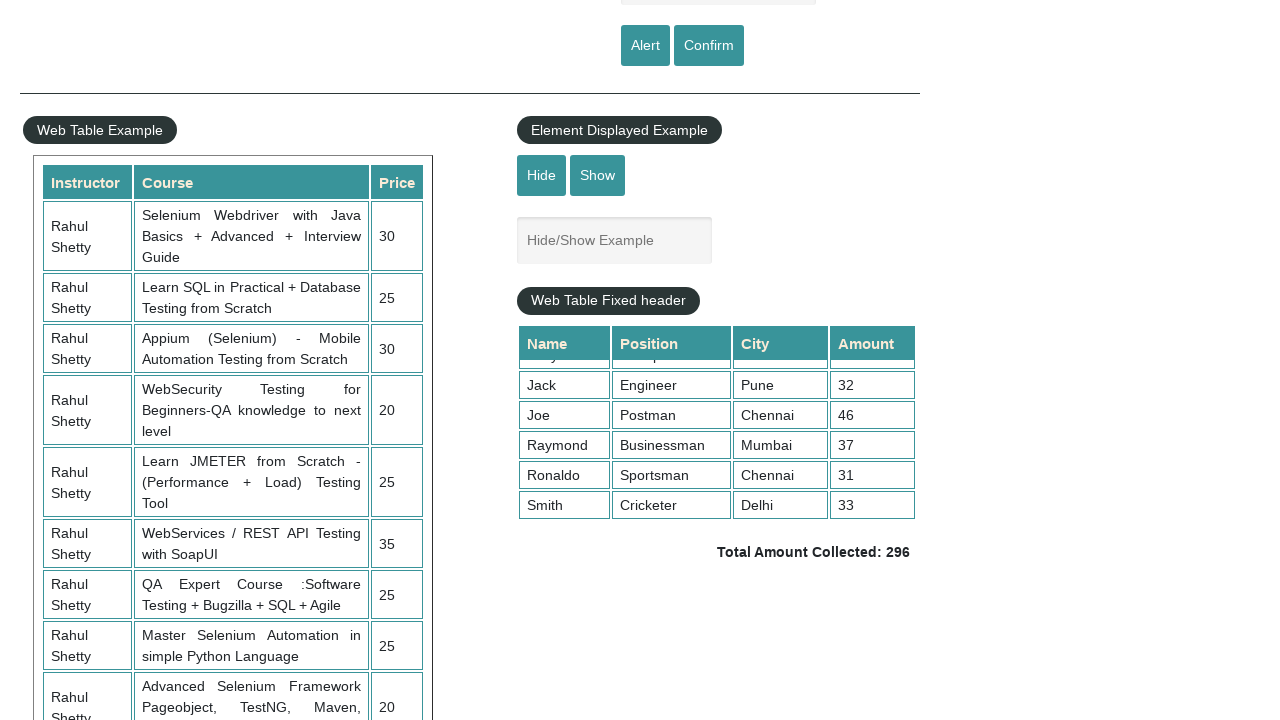

Calculated sum of all column values: 296
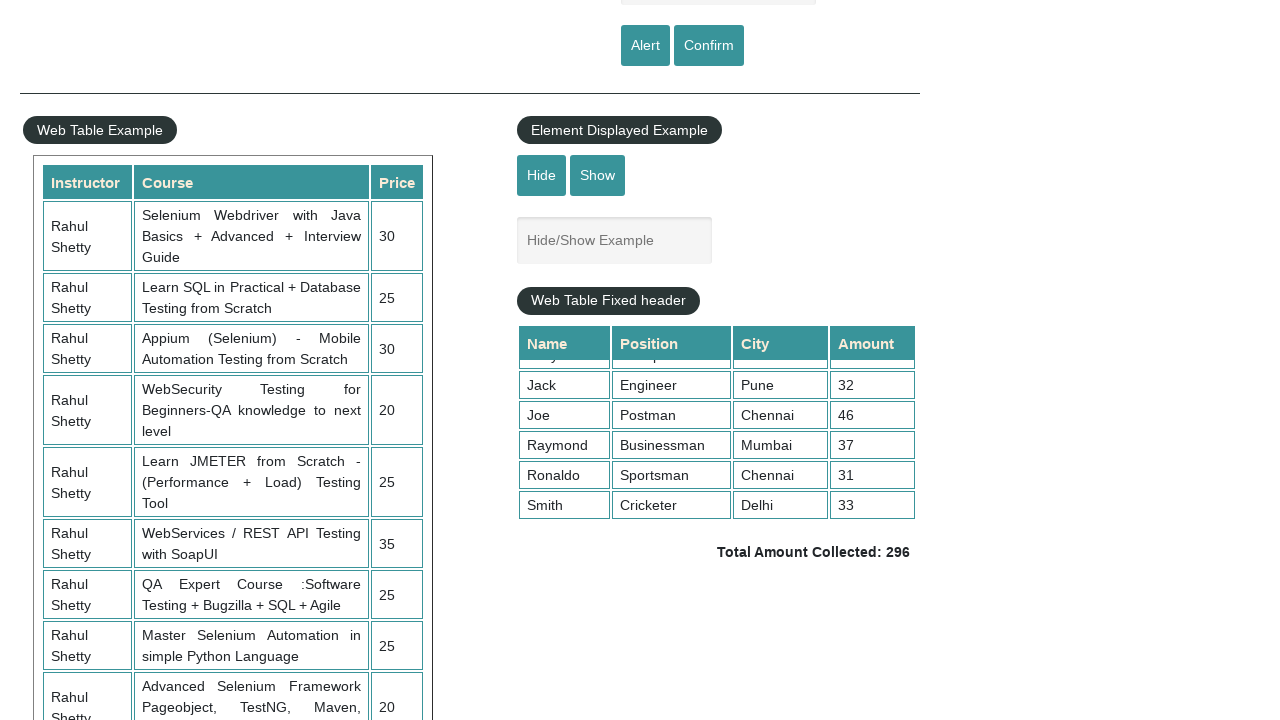

Retrieved the displayed total amount text
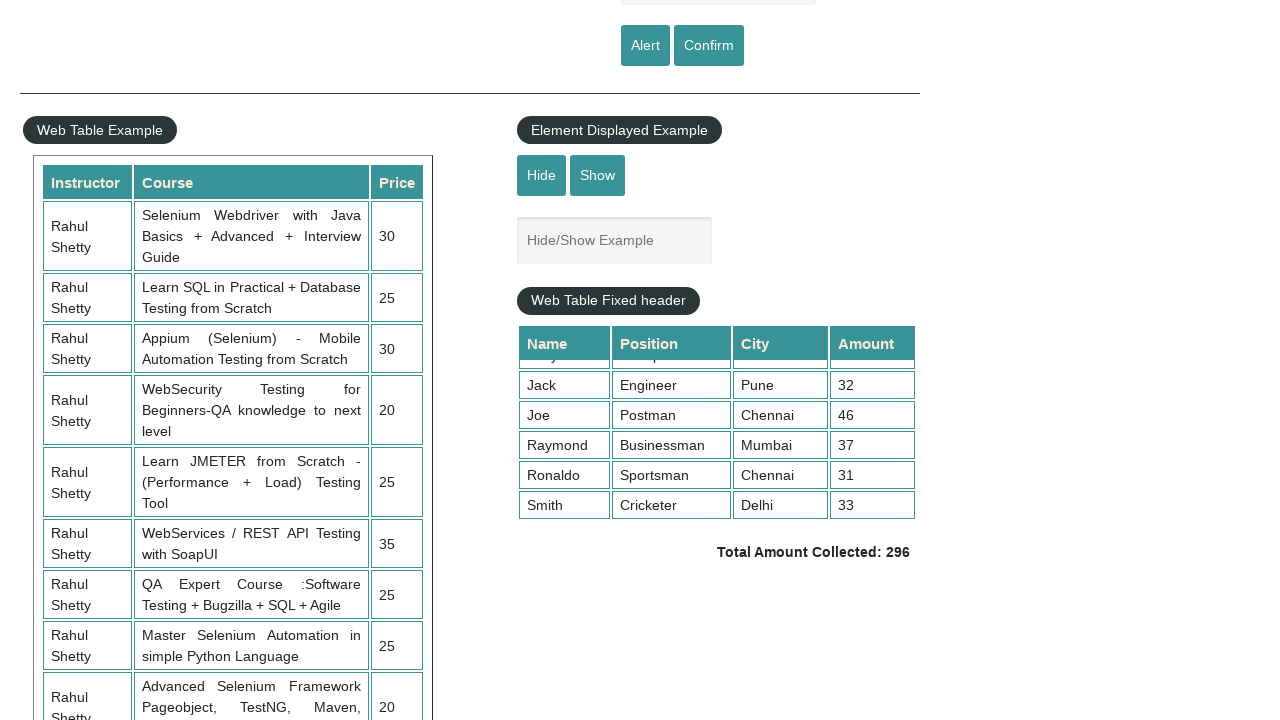

Parsed displayed total amount: 296
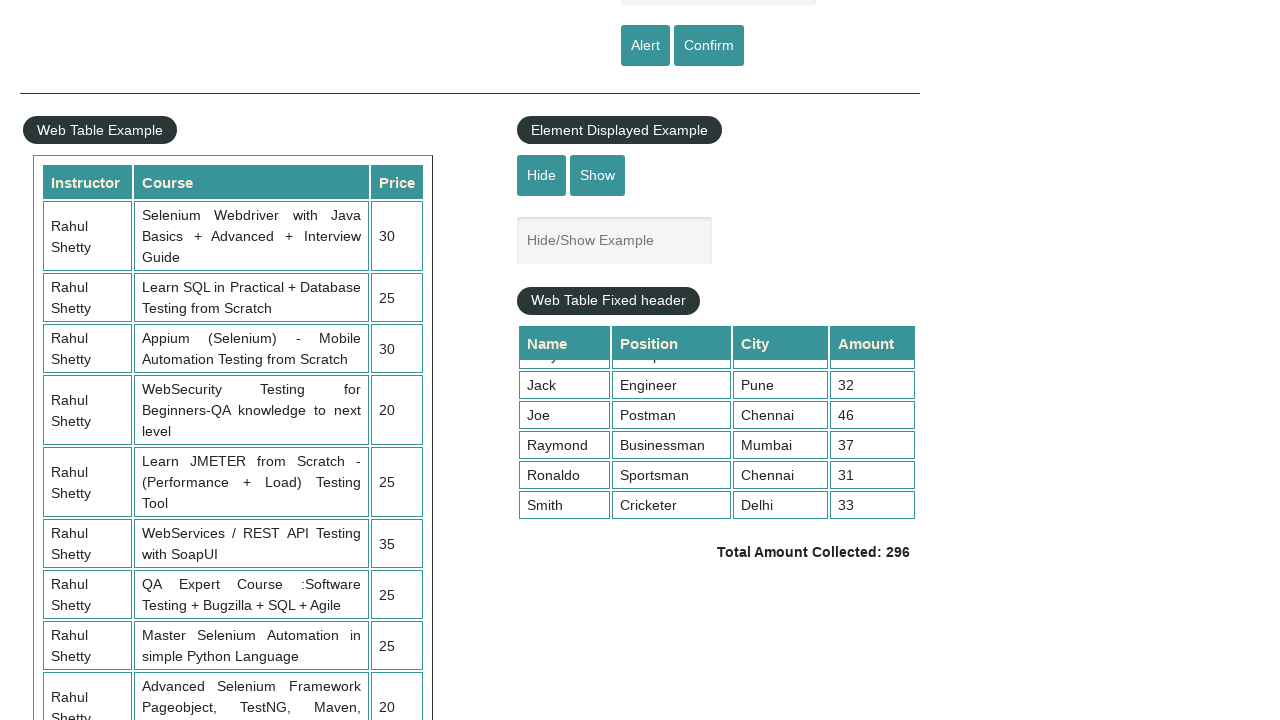

Verified that calculated sum (296) matches displayed total (296)
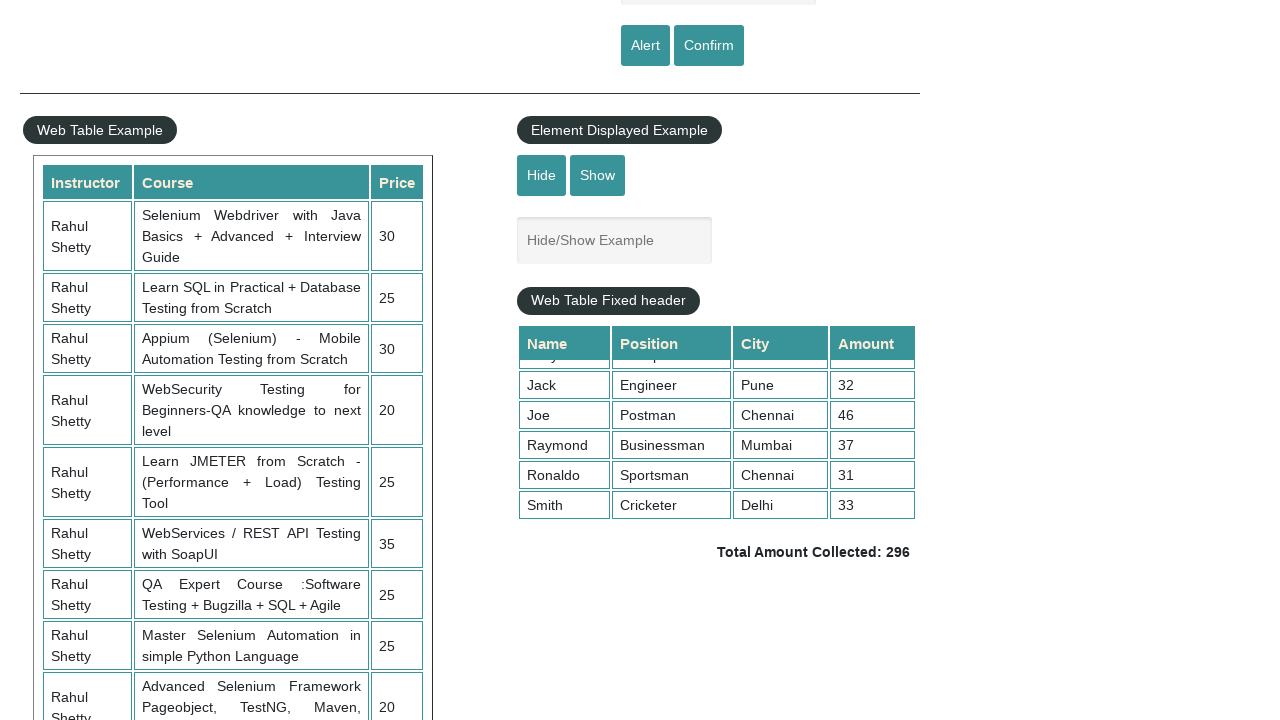

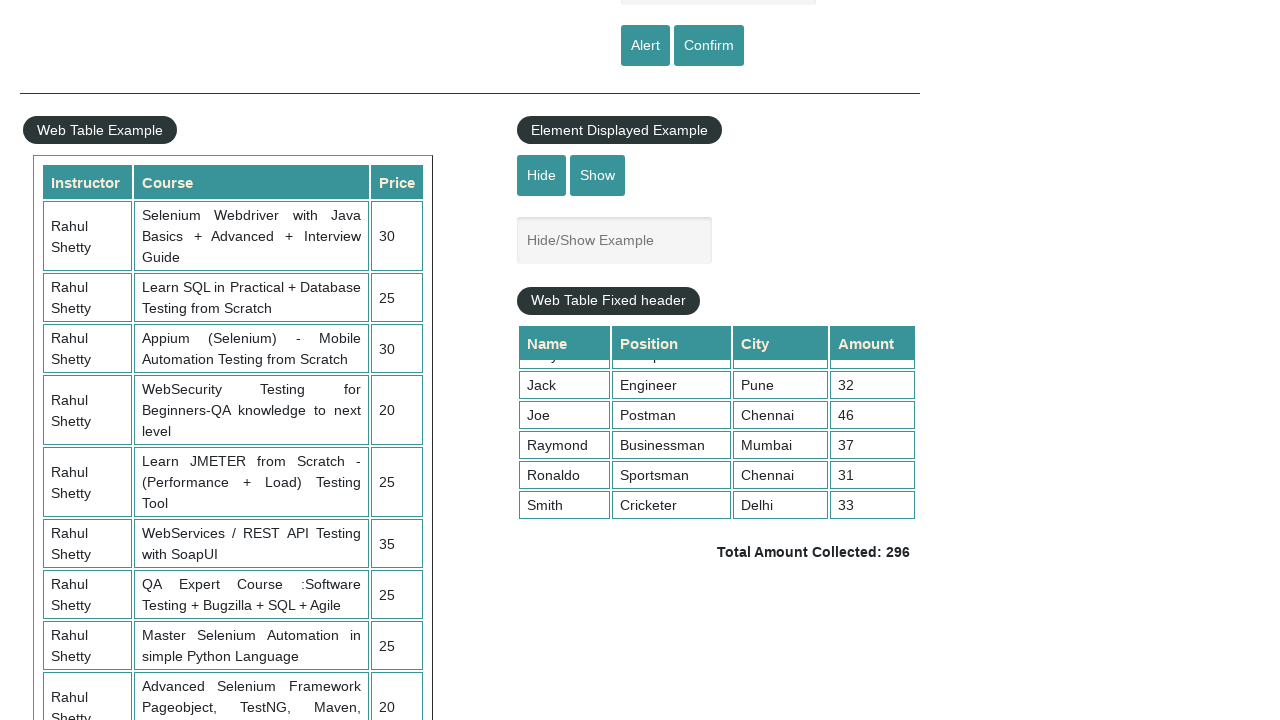